Navigates to the OrangeHRM contact sales page and clicks on the submit button element using mouse actions.

Starting URL: https://www.orangehrm.com/contact-sales/

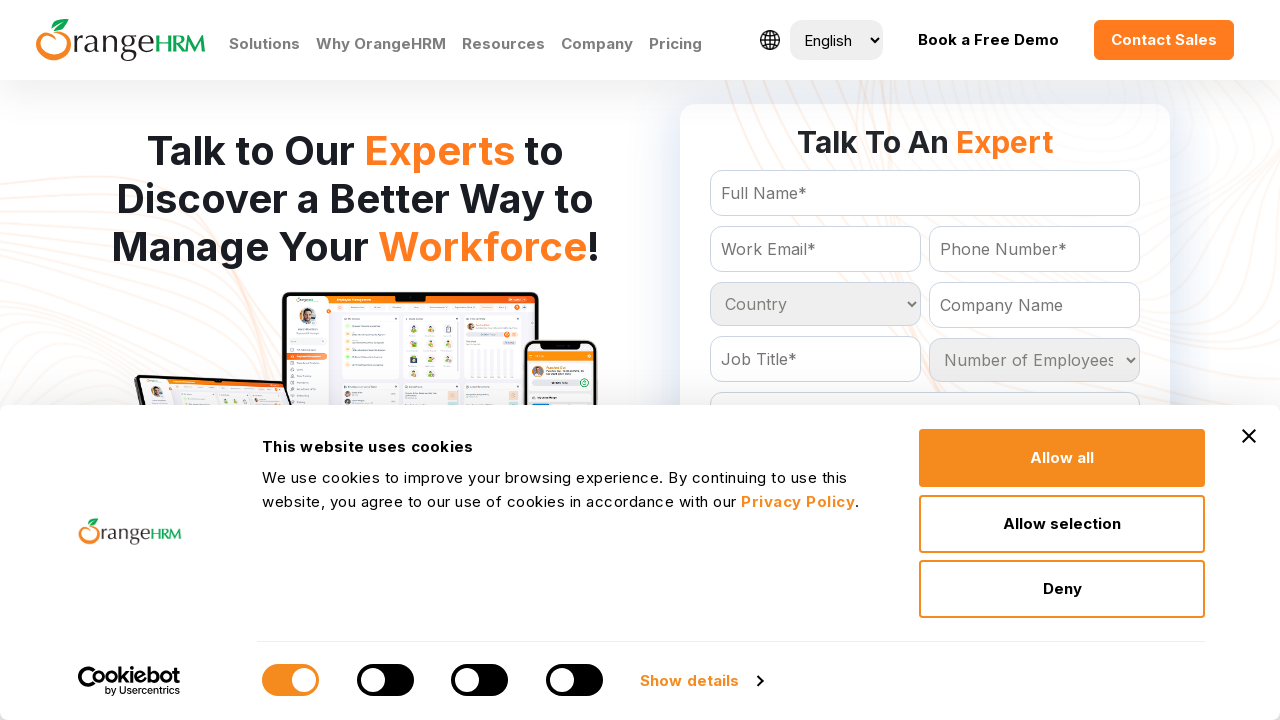

Navigated to OrangeHRM contact sales page
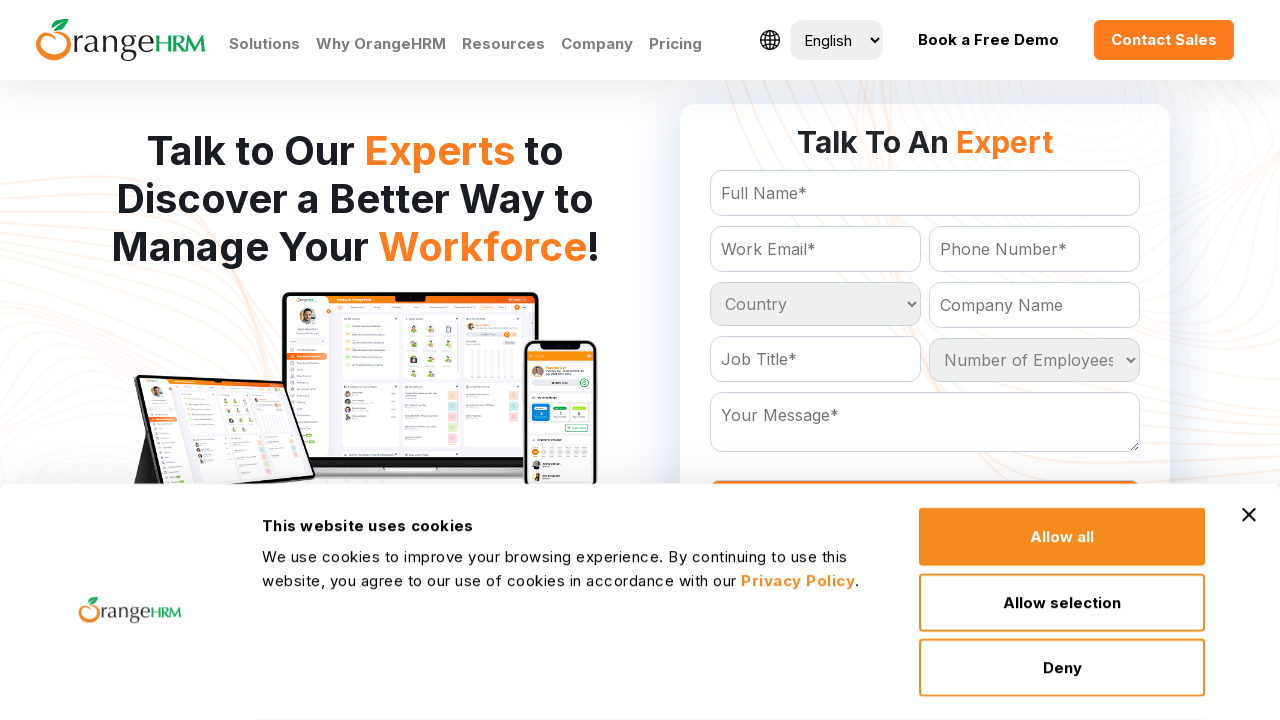

Clicked submit button on contact form at (925, 360) on form fieldset div.submit, form button[type='submit'], form input[type='submit']
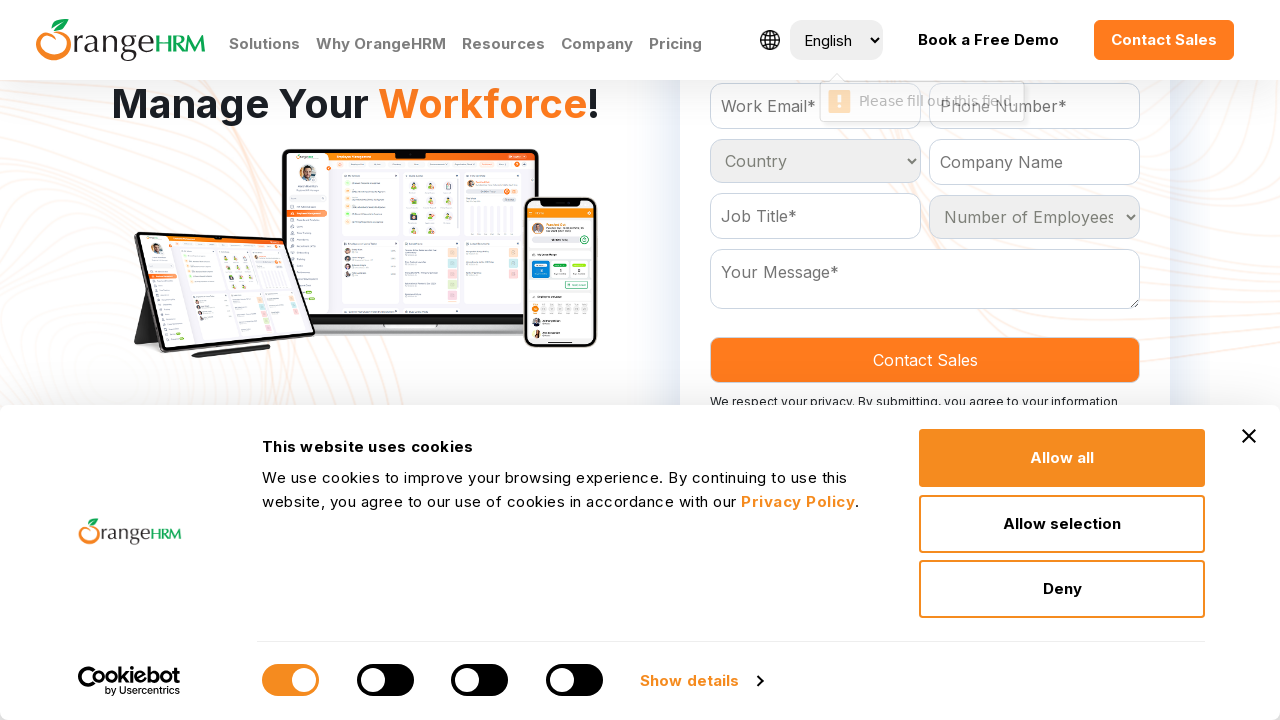

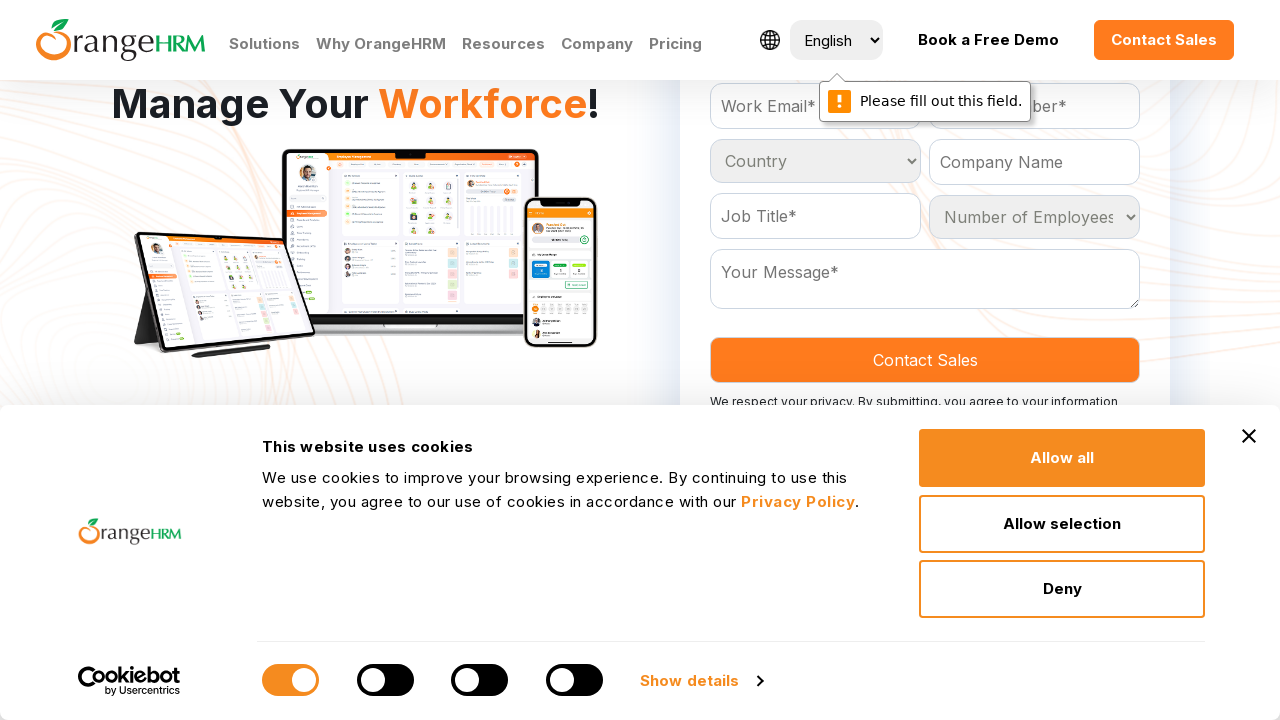